Tests a text box form by filling in full name, email, current address, and permanent address fields, then submitting and verifying the output contains the entered data.

Starting URL: https://demoqa.com/text-box

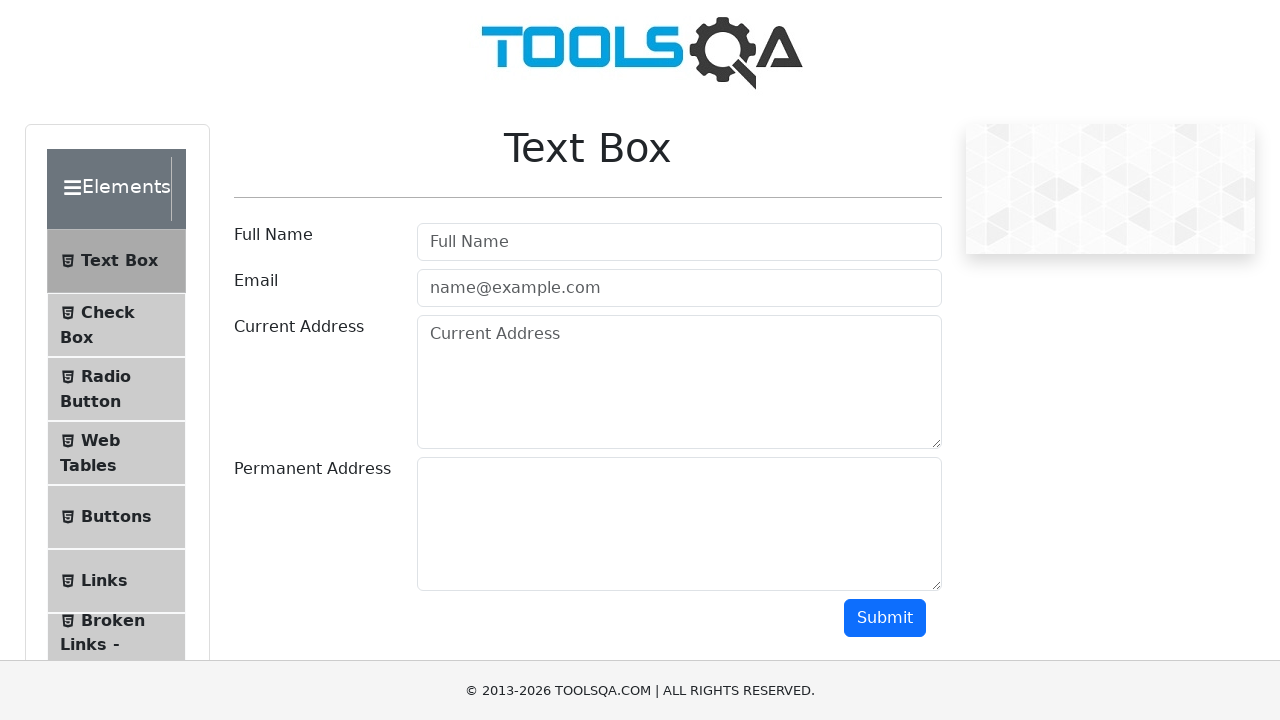

Filled full name field with 'John Anderson' on #userName
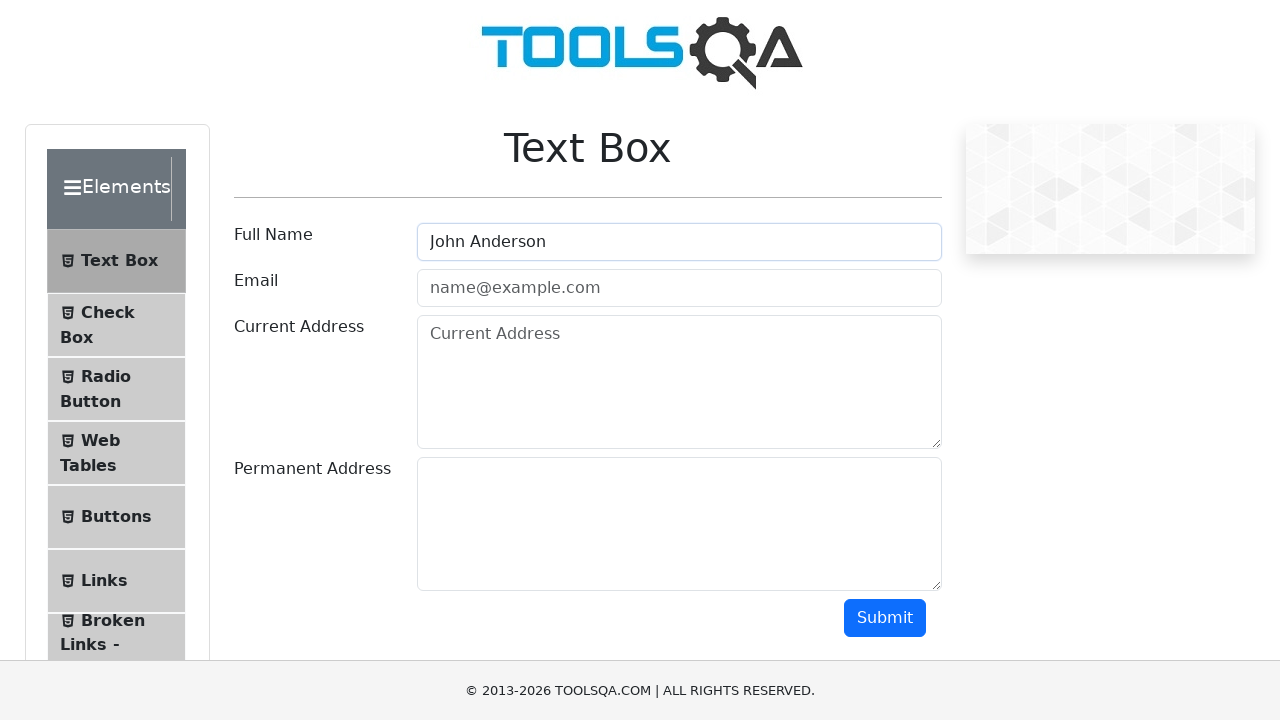

Filled email field with 'john.anderson@testmail.com' on #userEmail
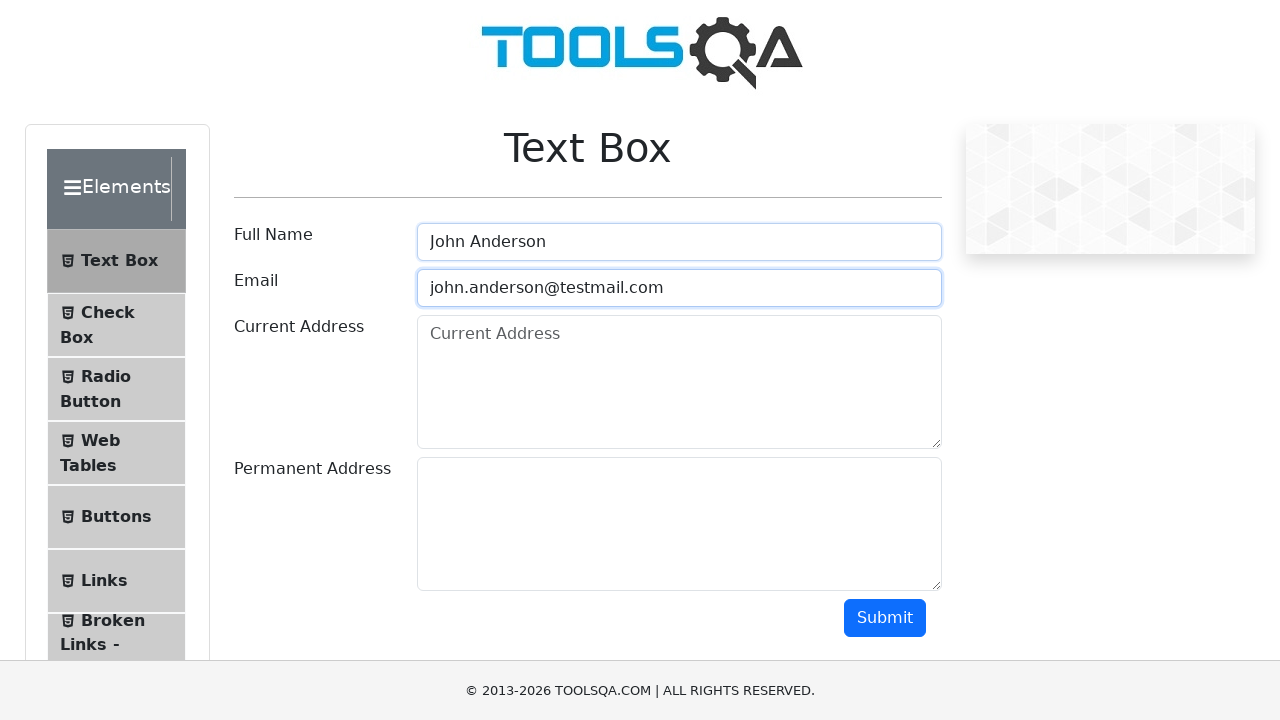

Filled current address field with '123 Main Street, Suite 400, New York, NY 10001' on #currentAddress
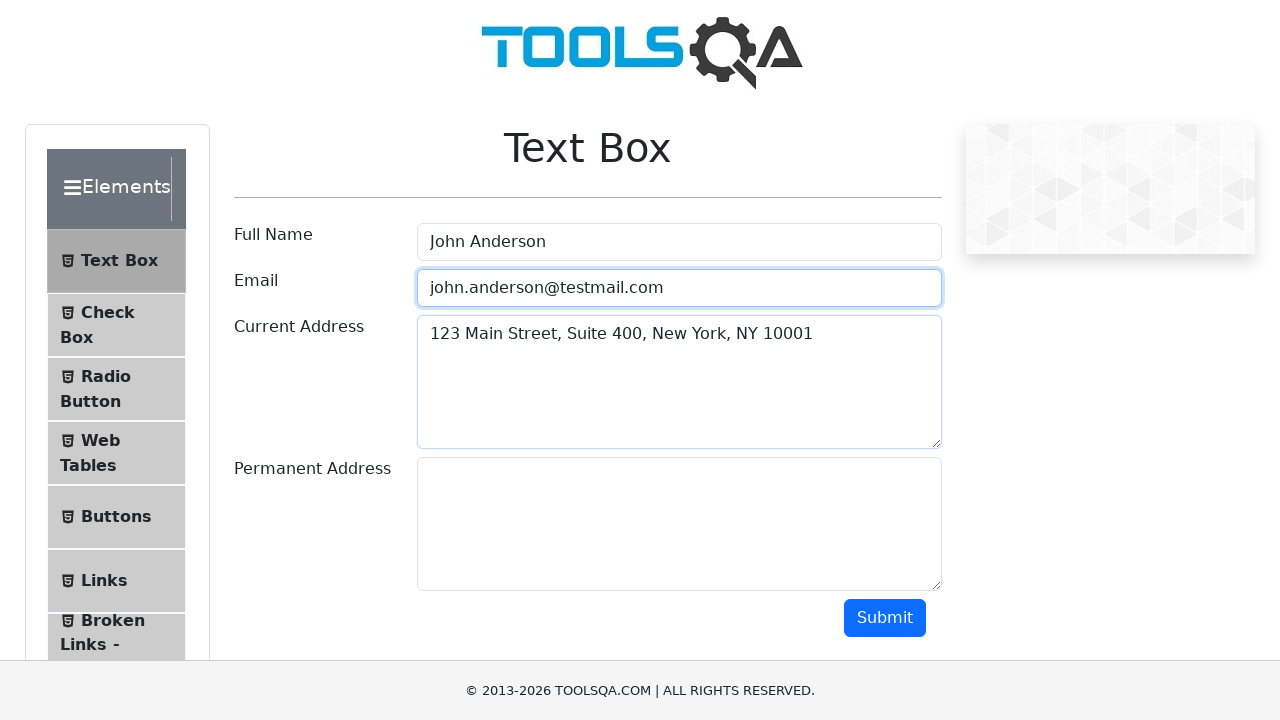

Filled permanent address field with '456 Oak Avenue, Los Angeles, CA 90001' on #permanentAddress
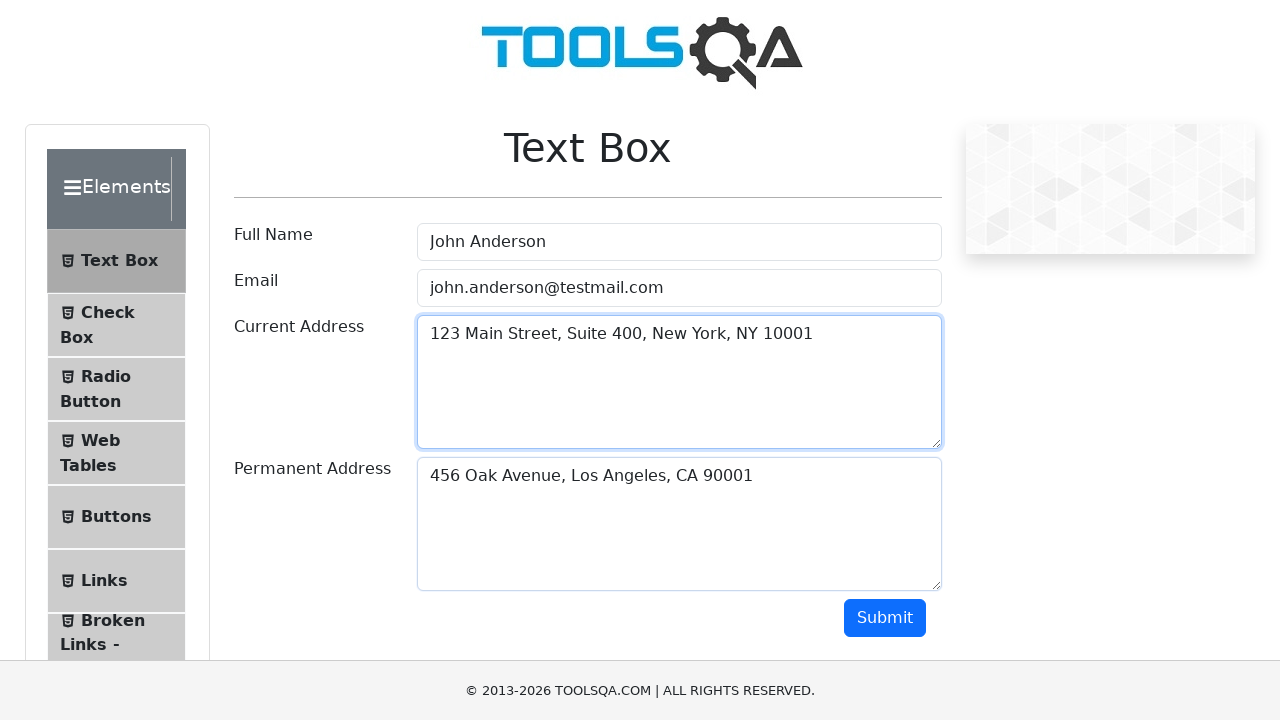

Clicked submit button to submit the form at (885, 618) on #submit
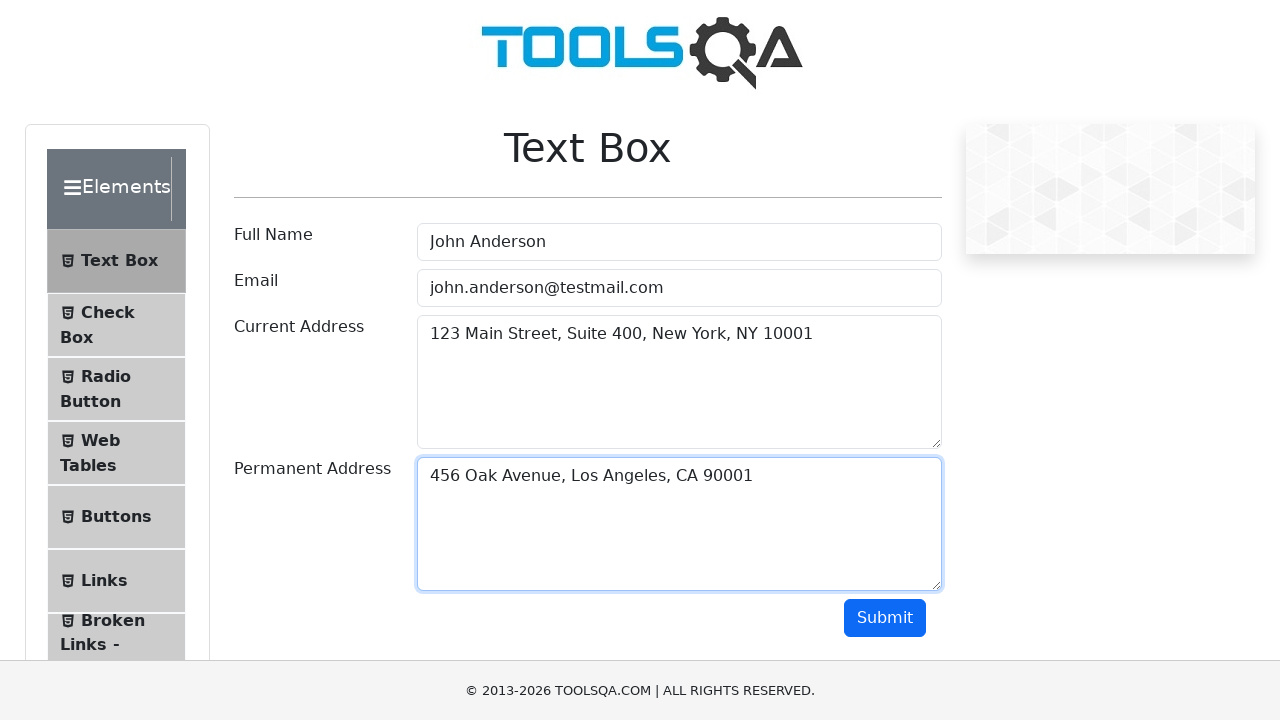

Output section became visible
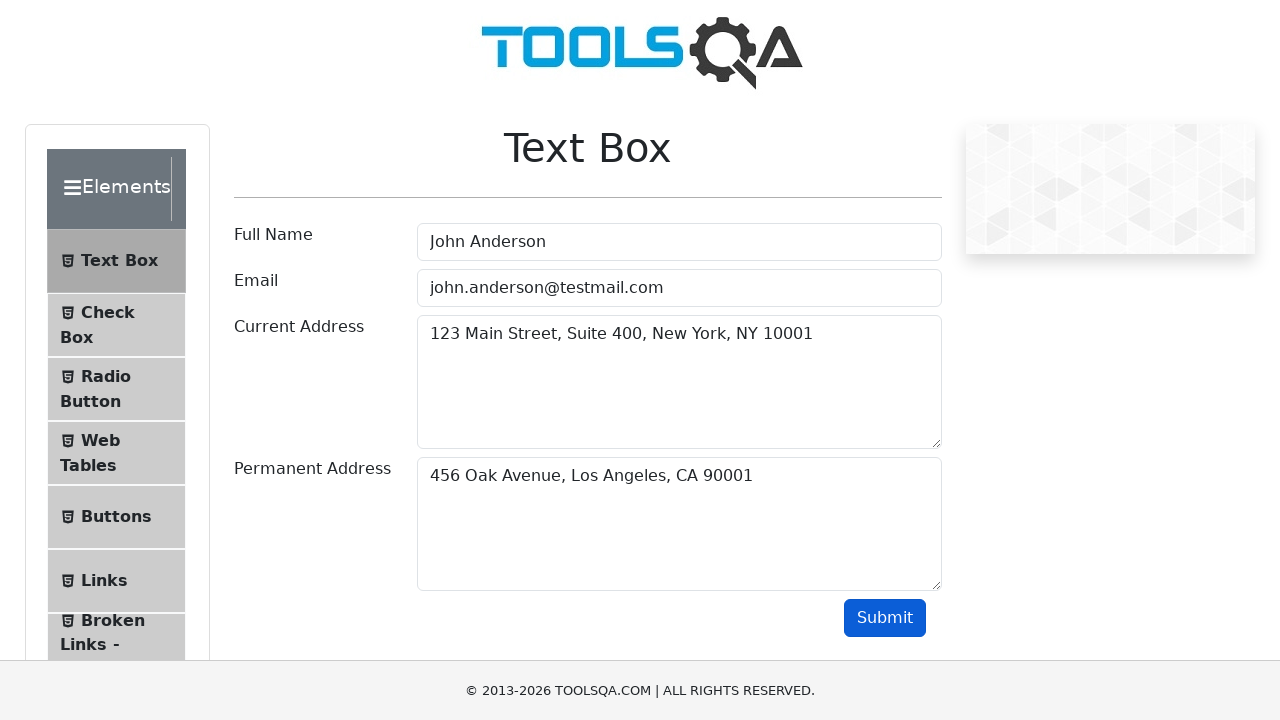

Retrieved output text content
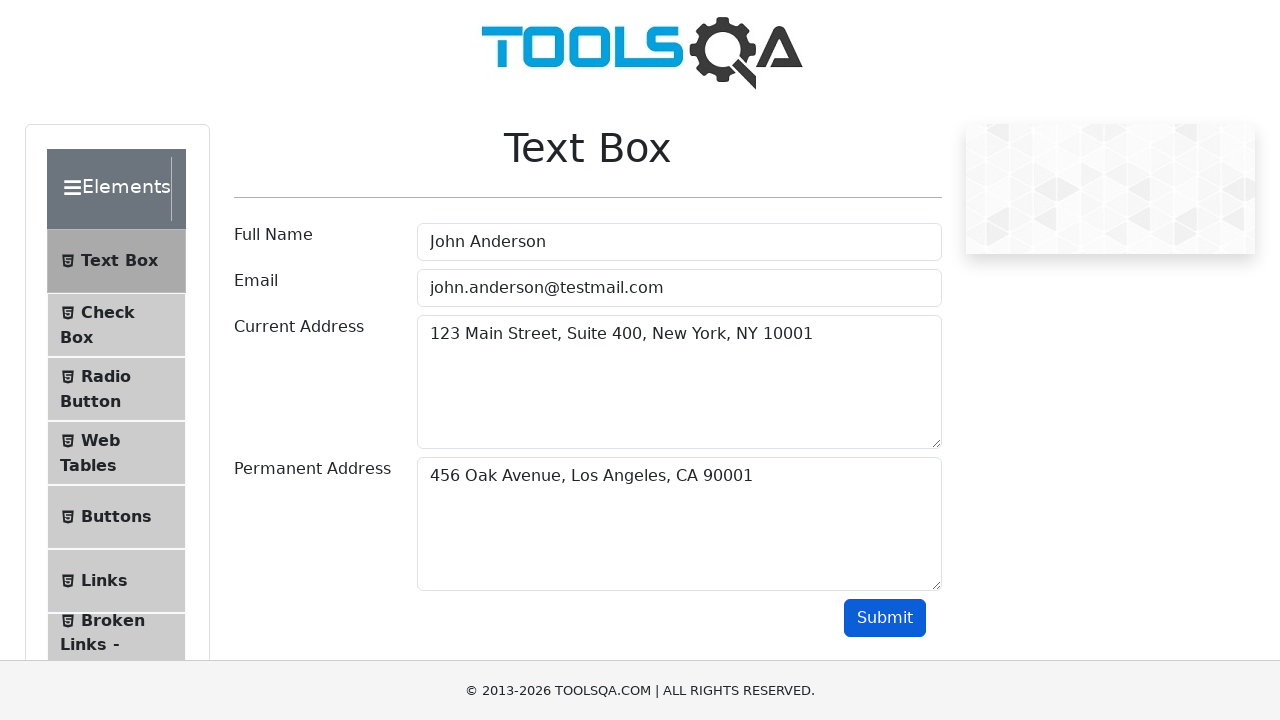

Verified full name 'John Anderson' is present in output
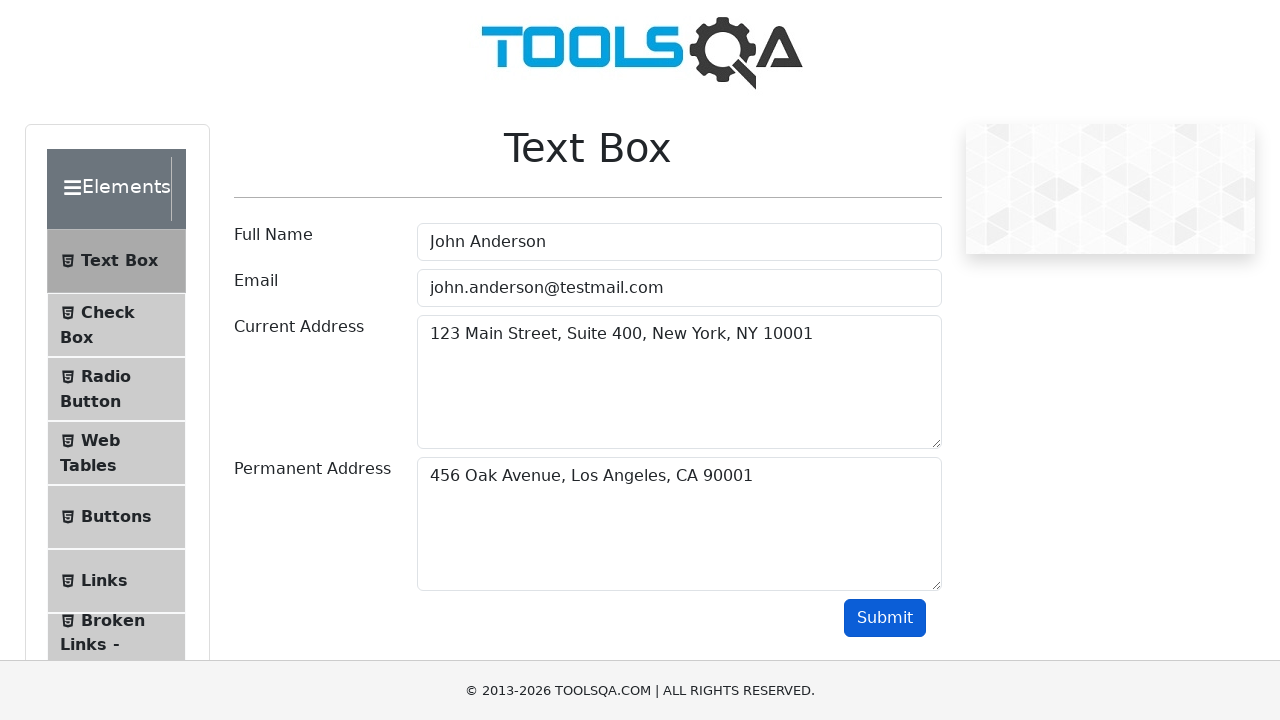

Verified email 'john.anderson@testmail.com' is present in output
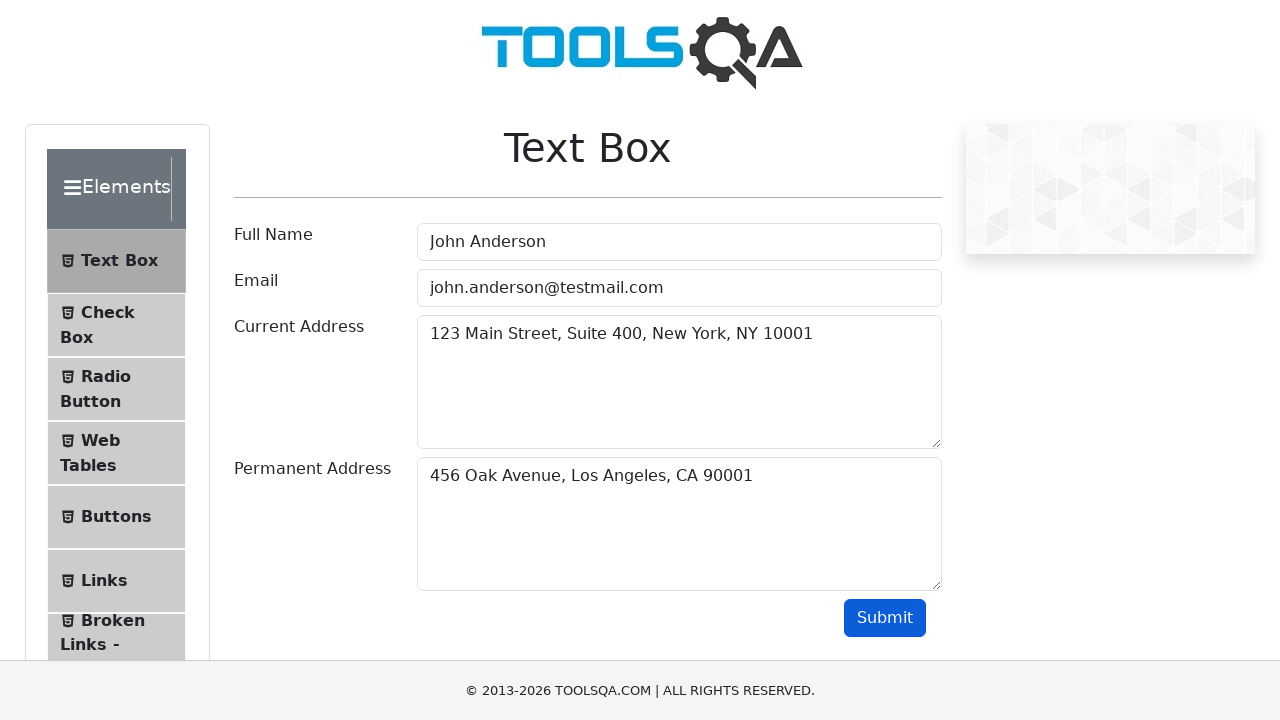

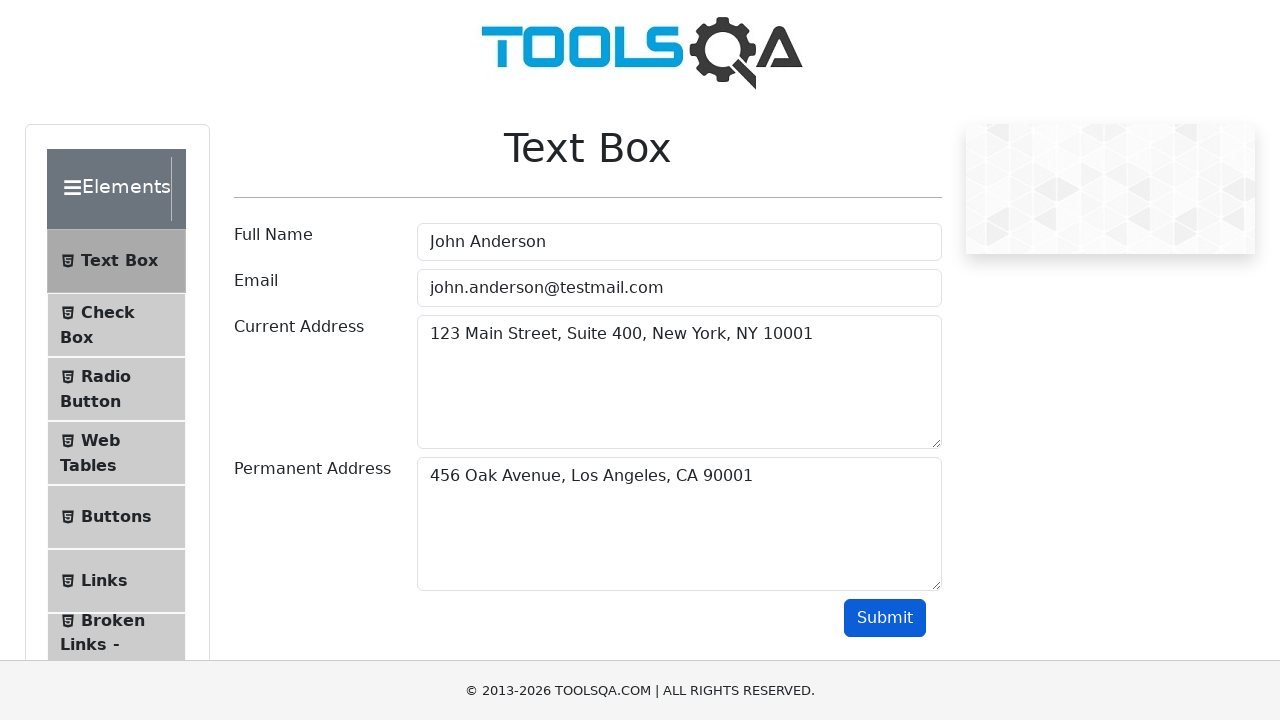